Tests a number input field by entering a value, submitting, clearing the field, and entering a new value

Starting URL: https://the-internet.herokuapp.com/inputs

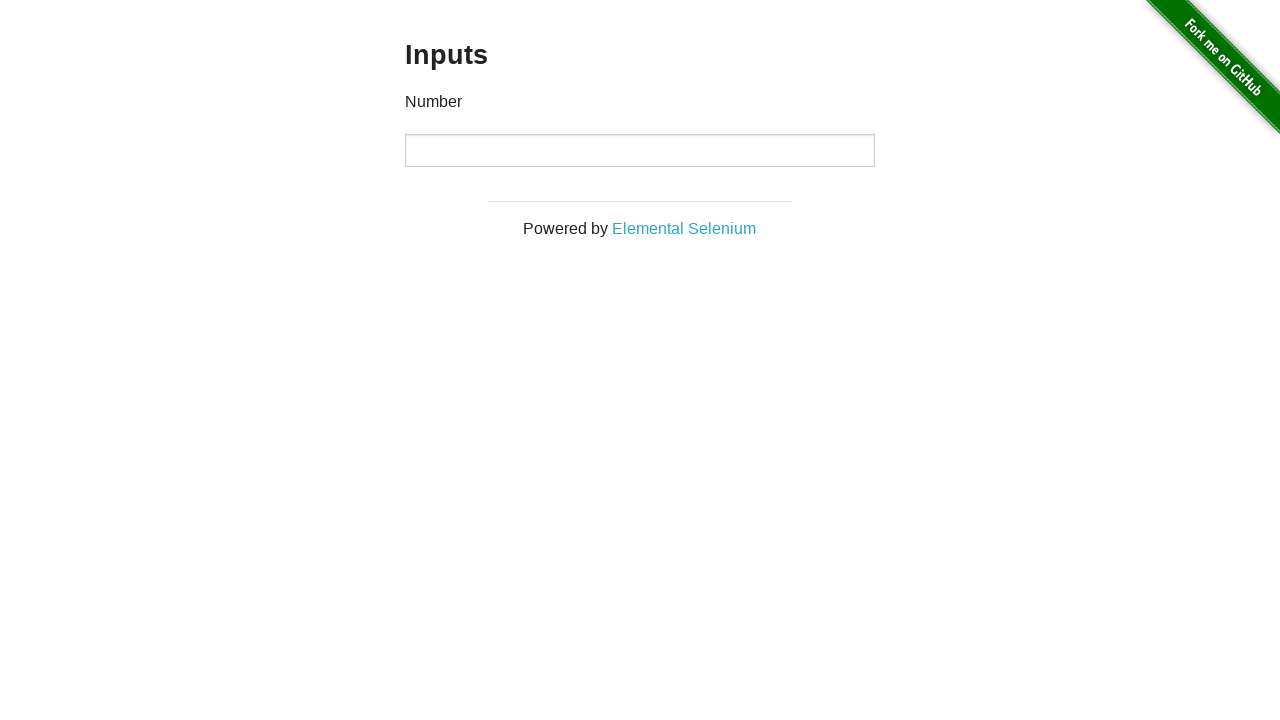

Entered '1000' into the number input field on input
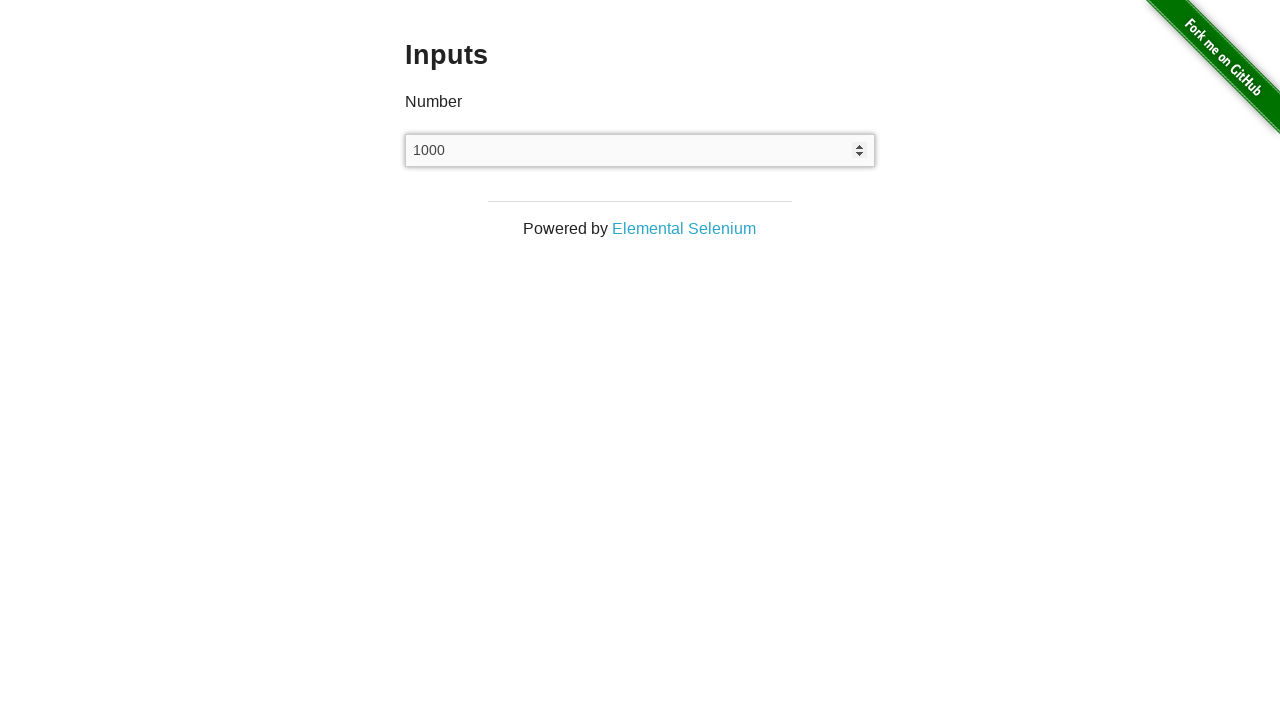

Submitted the form by pressing Enter on input
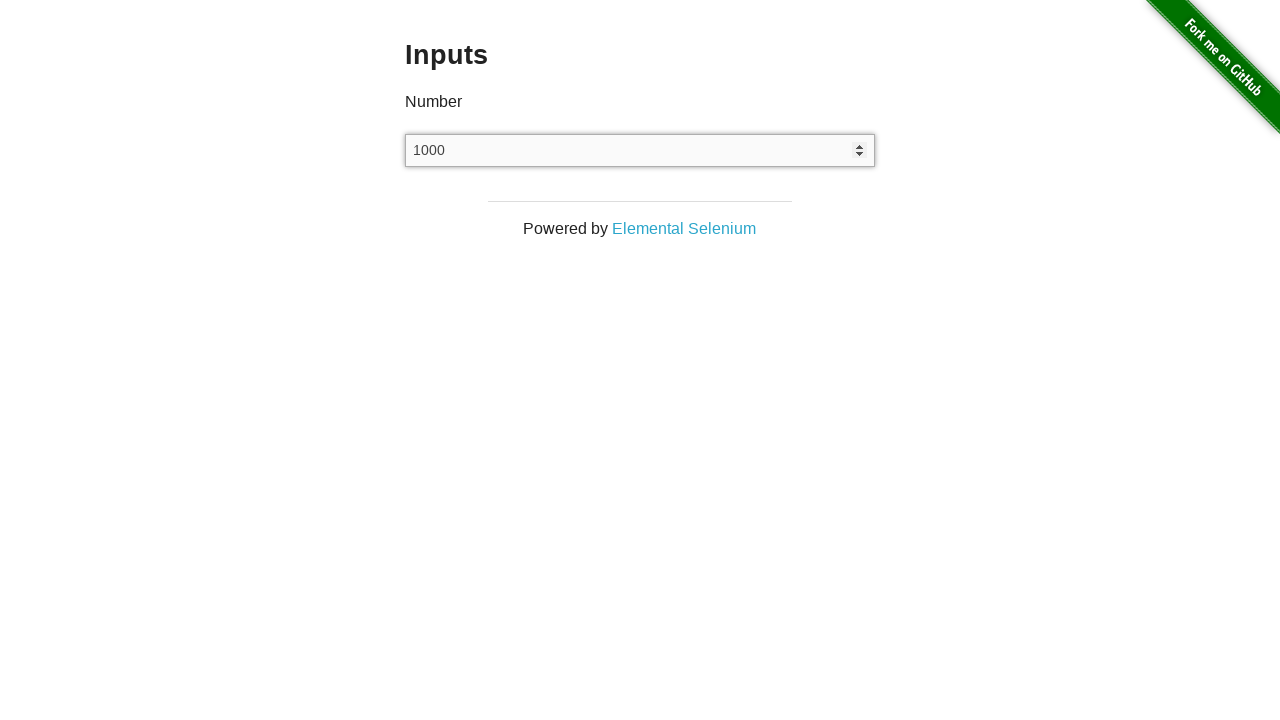

Cleared the input field on input
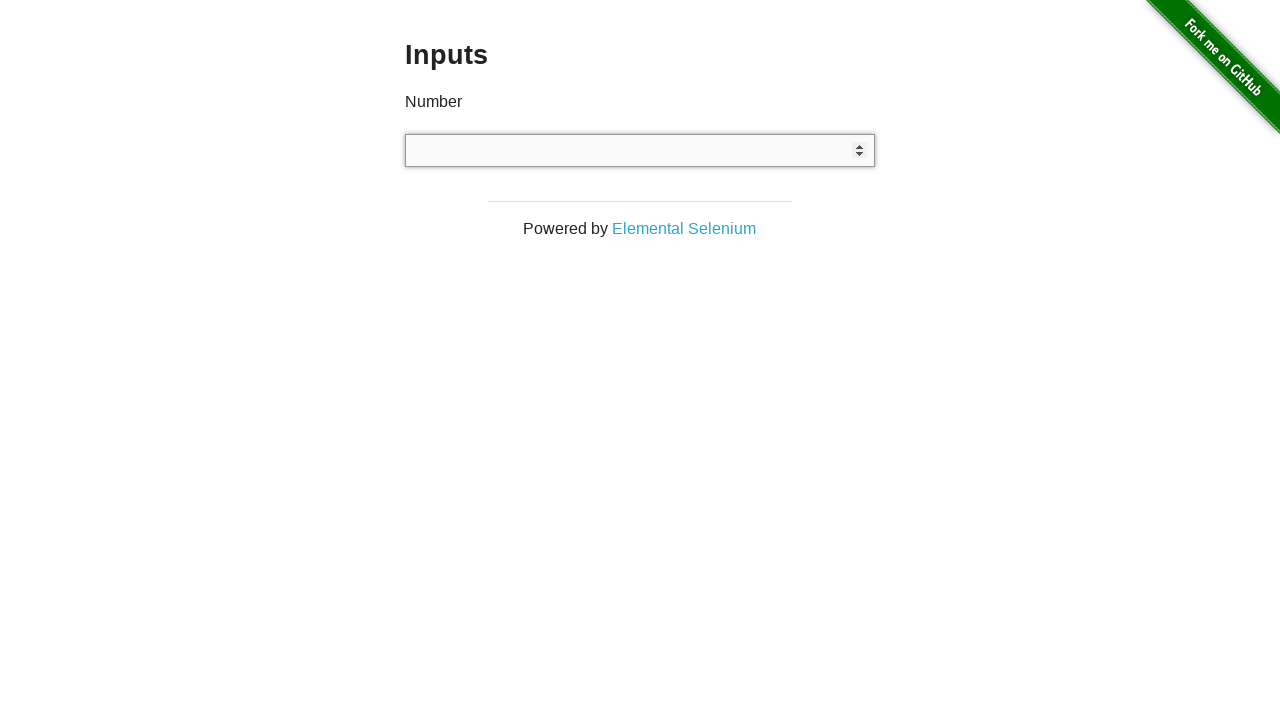

Entered '999' into the number input field on input
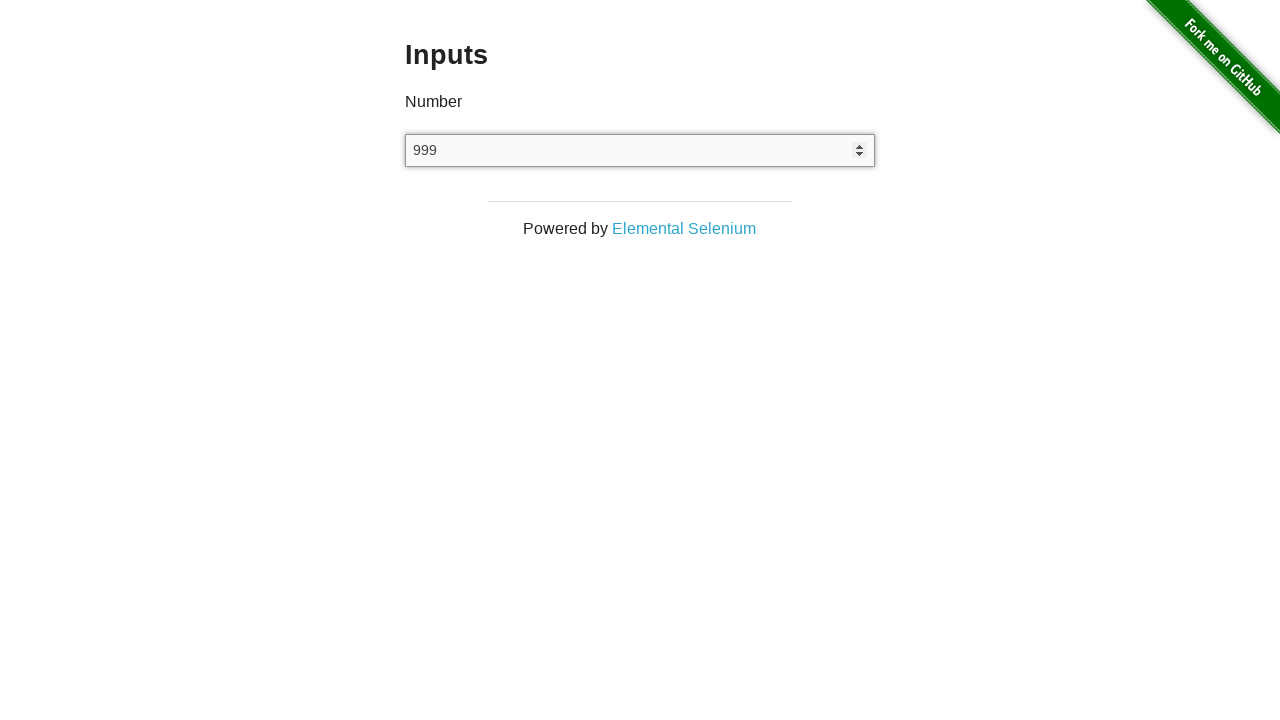

Submitted the form with new value by pressing Enter on input
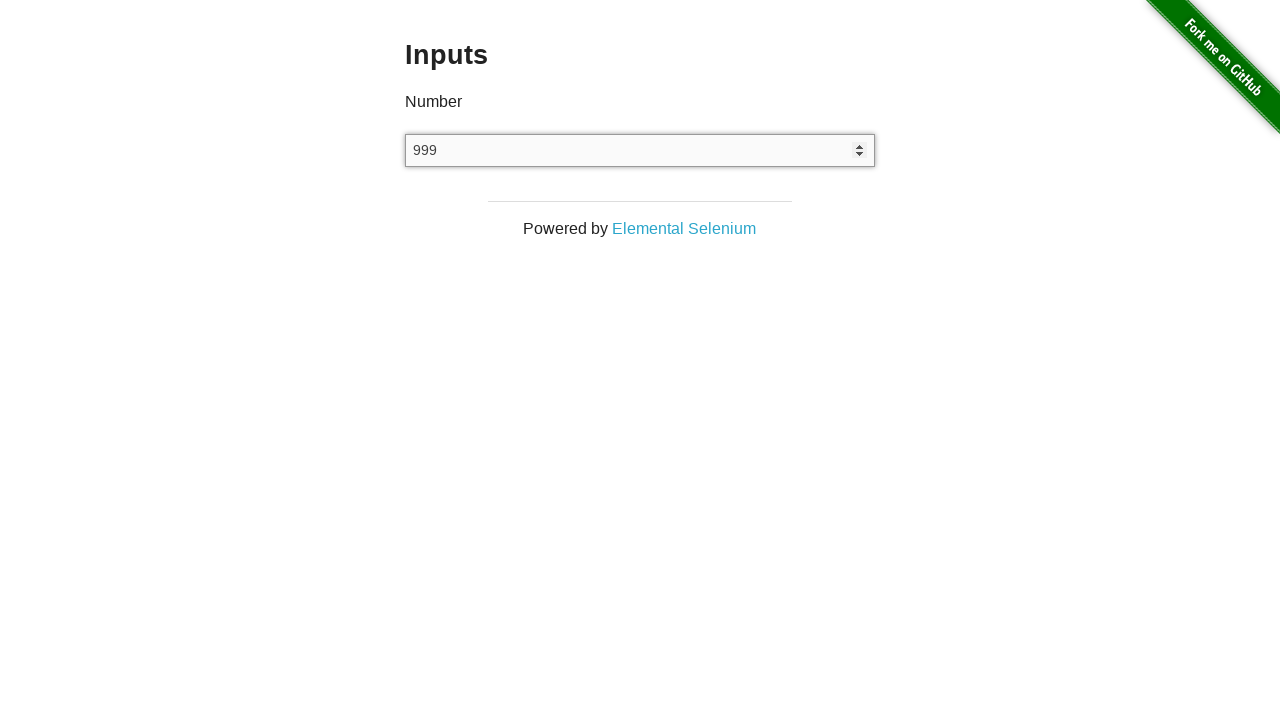

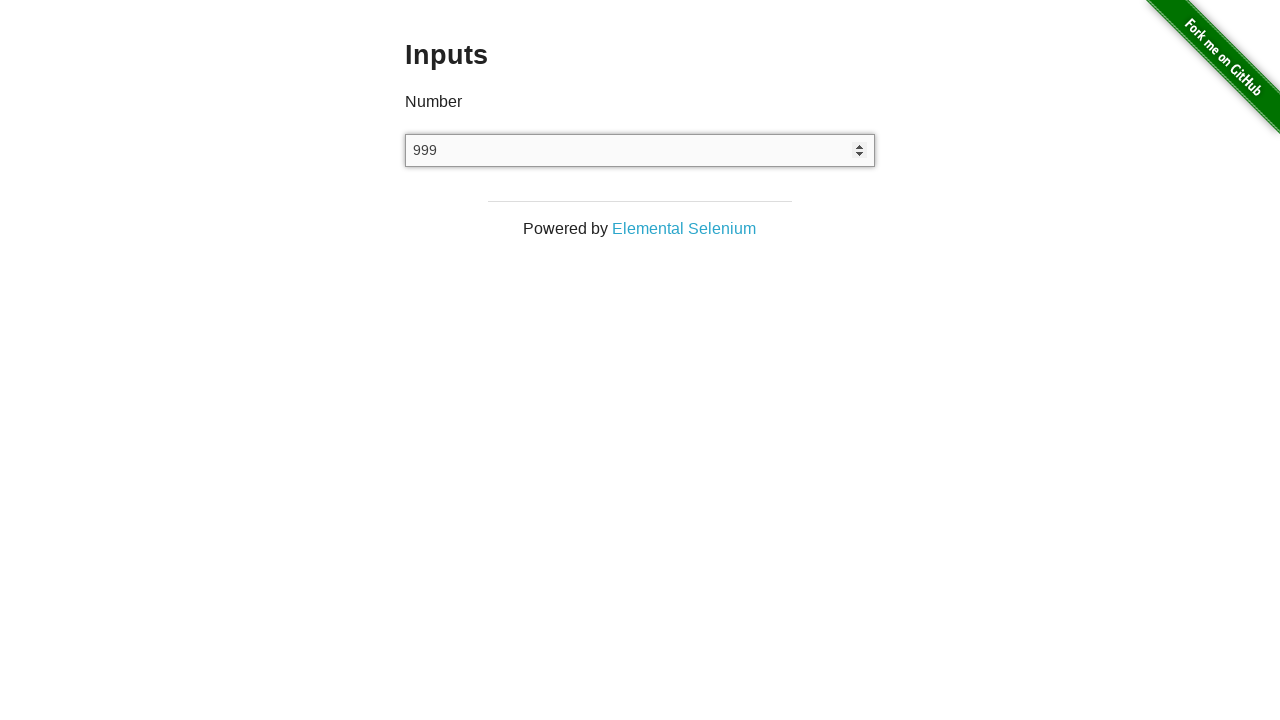